Tests JavaScript alert handling by clicking a button that triggers an alert and then interacting with the alert dialog

Starting URL: http://www.tizag.com/javascriptT/javascriptalert.php

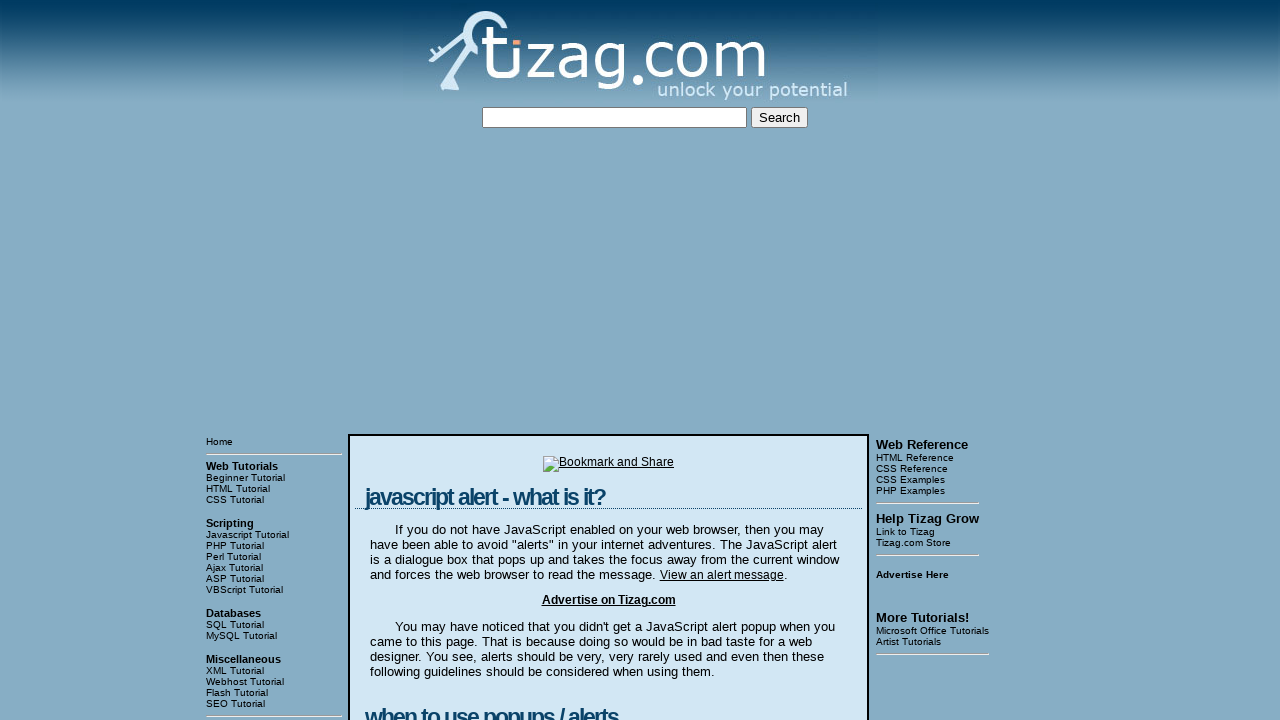

Clicked button to trigger JavaScript alert at (428, 361) on xpath=/html[1]/body[1]/table[3]/tbody[1]/tr[1]/td[2]/table[1]/tbody[1]/tr[1]/td[
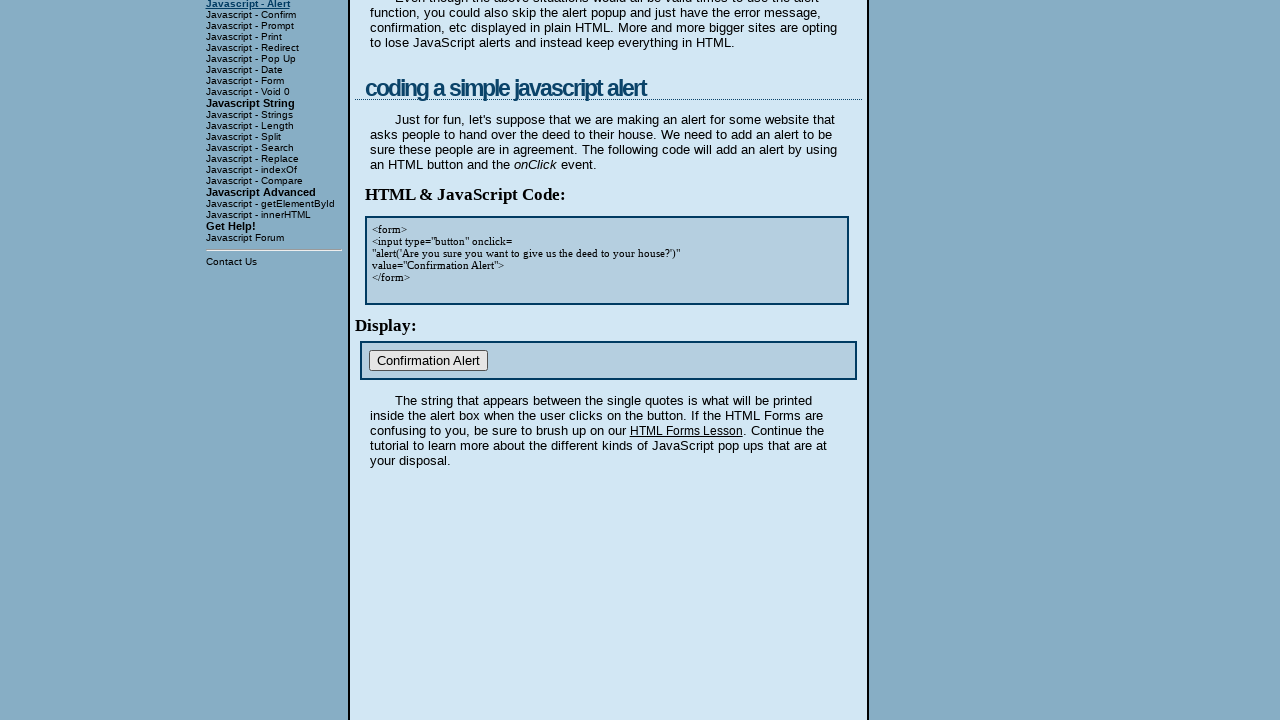

Set up alert handler to accept dialog
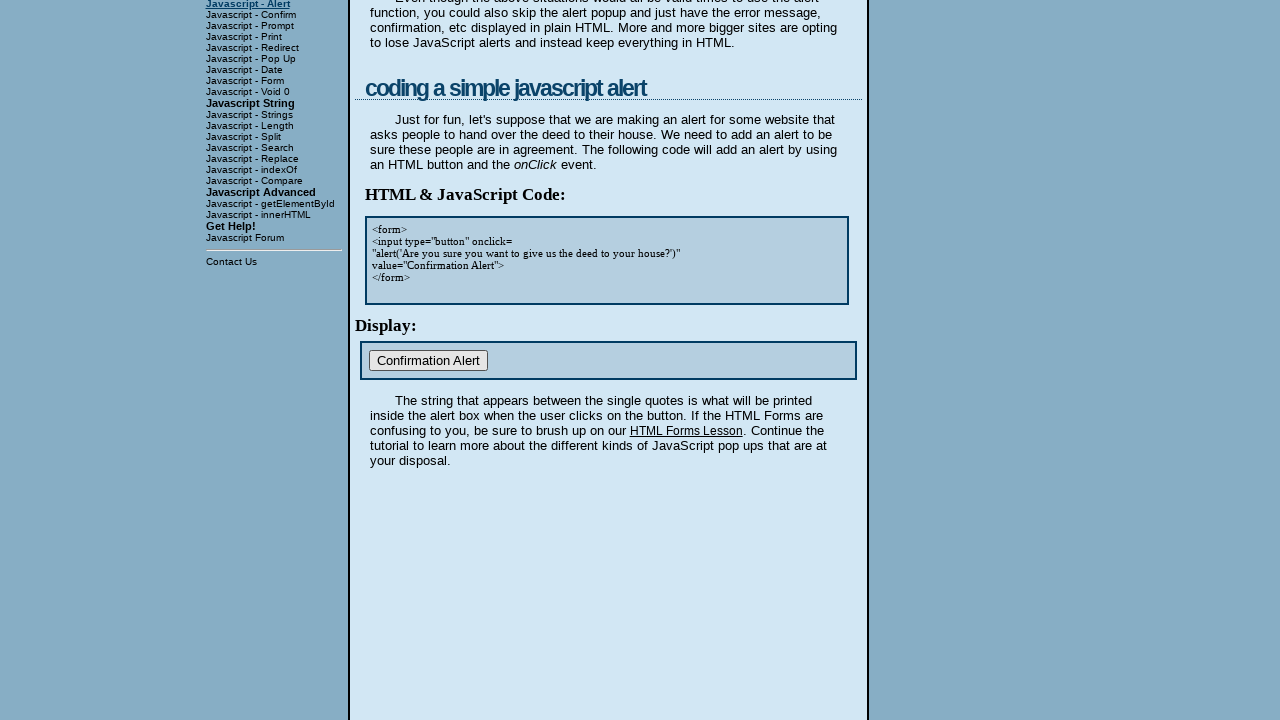

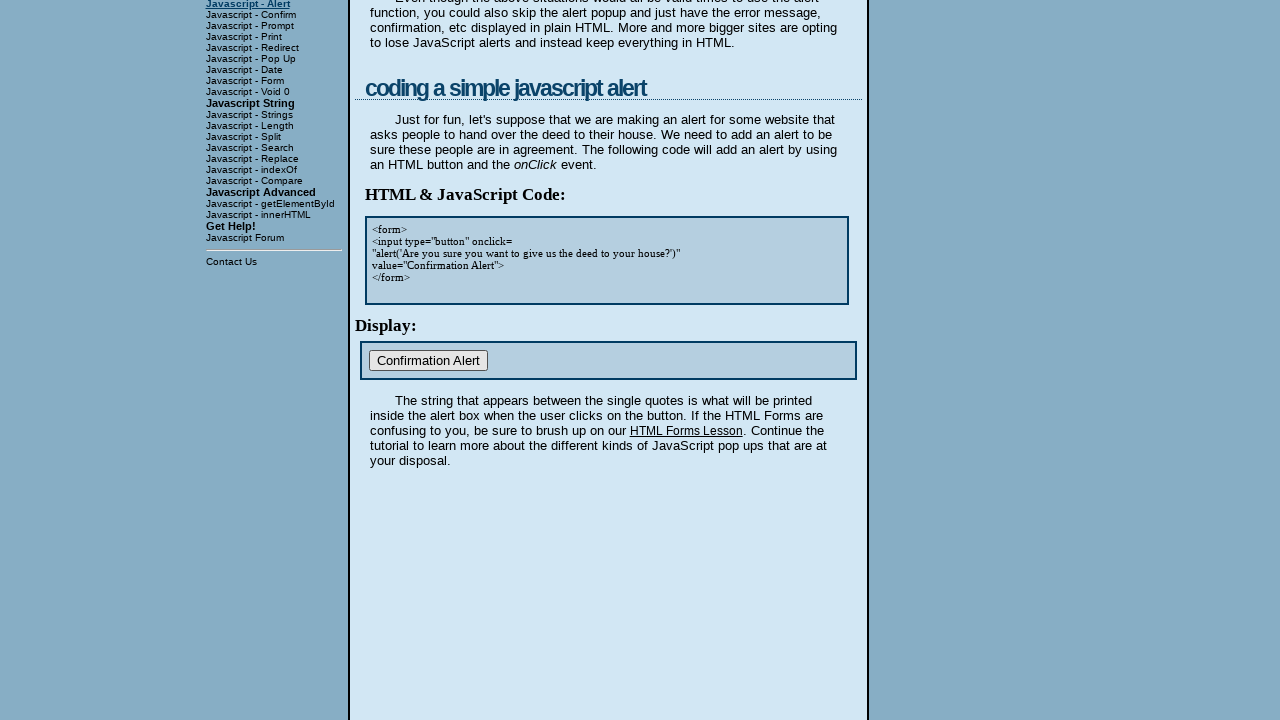